Tests dynamic element visibility by waiting for a button to become visible and then clicking it

Starting URL: https://demoqa.com/dynamic-properties

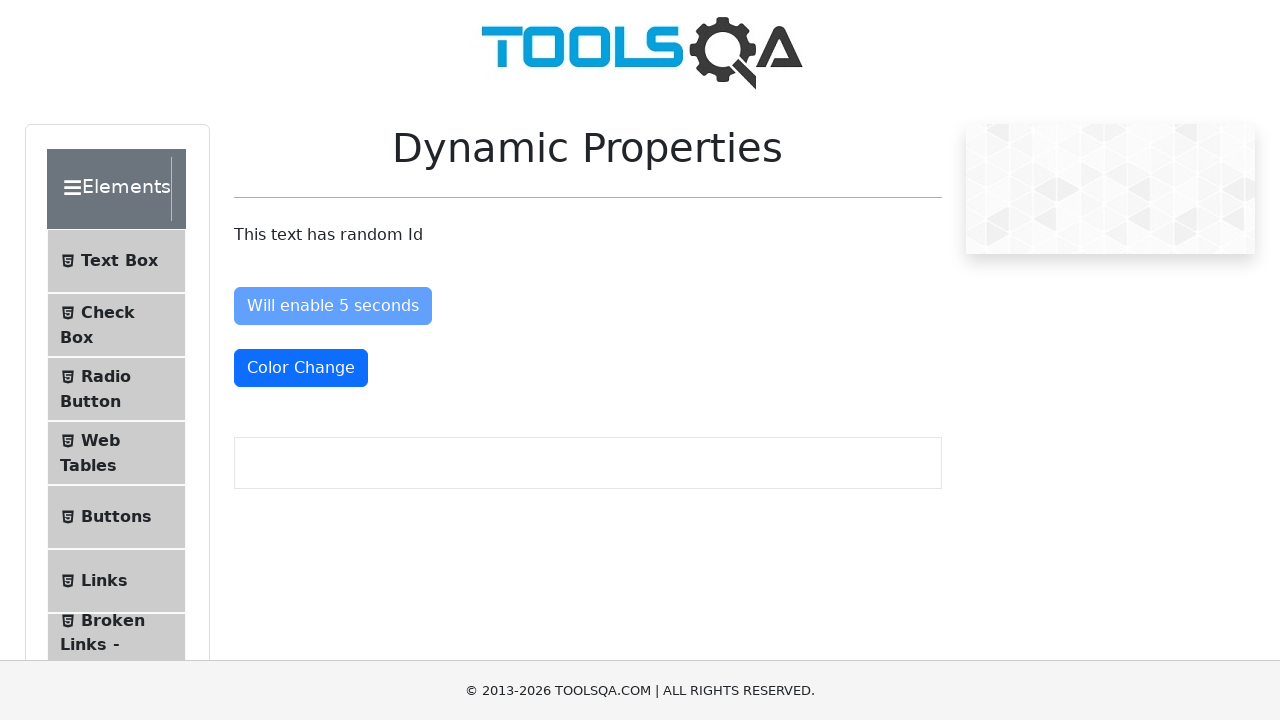

Waited for dynamic button to become visible (5000ms timeout)
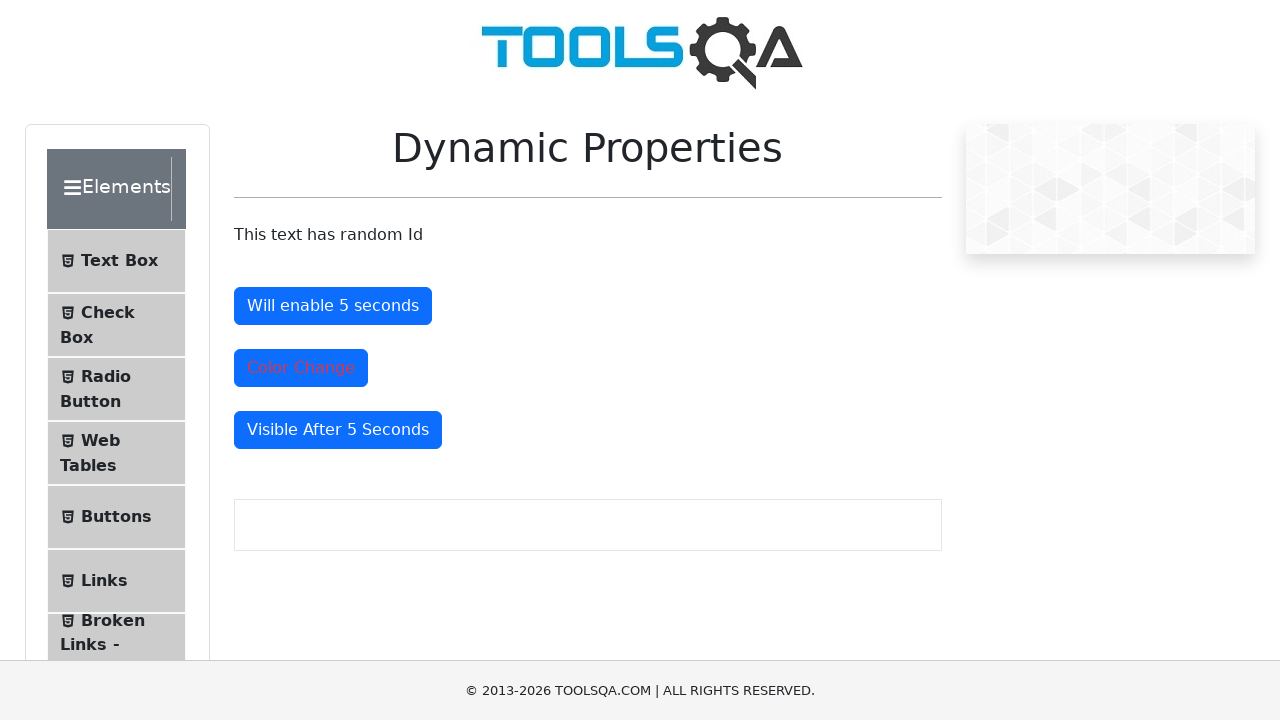

Clicked the now-visible dynamic button at (338, 430) on #visibleAfter
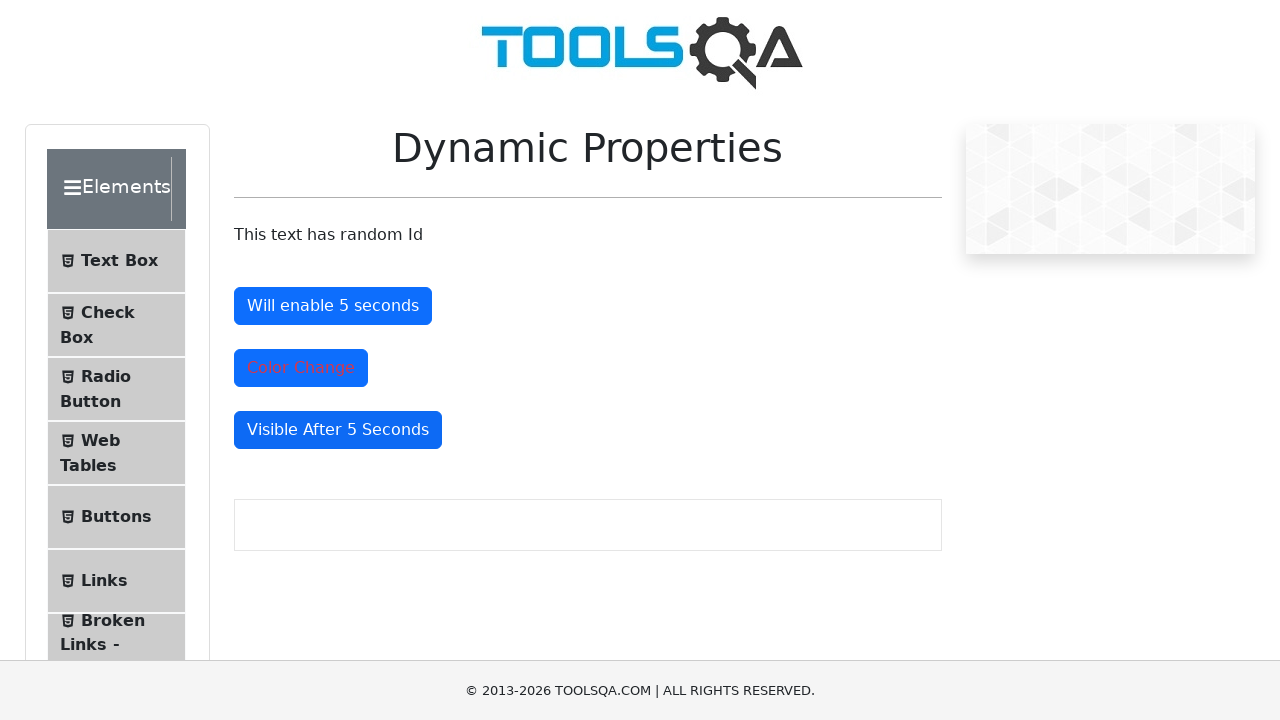

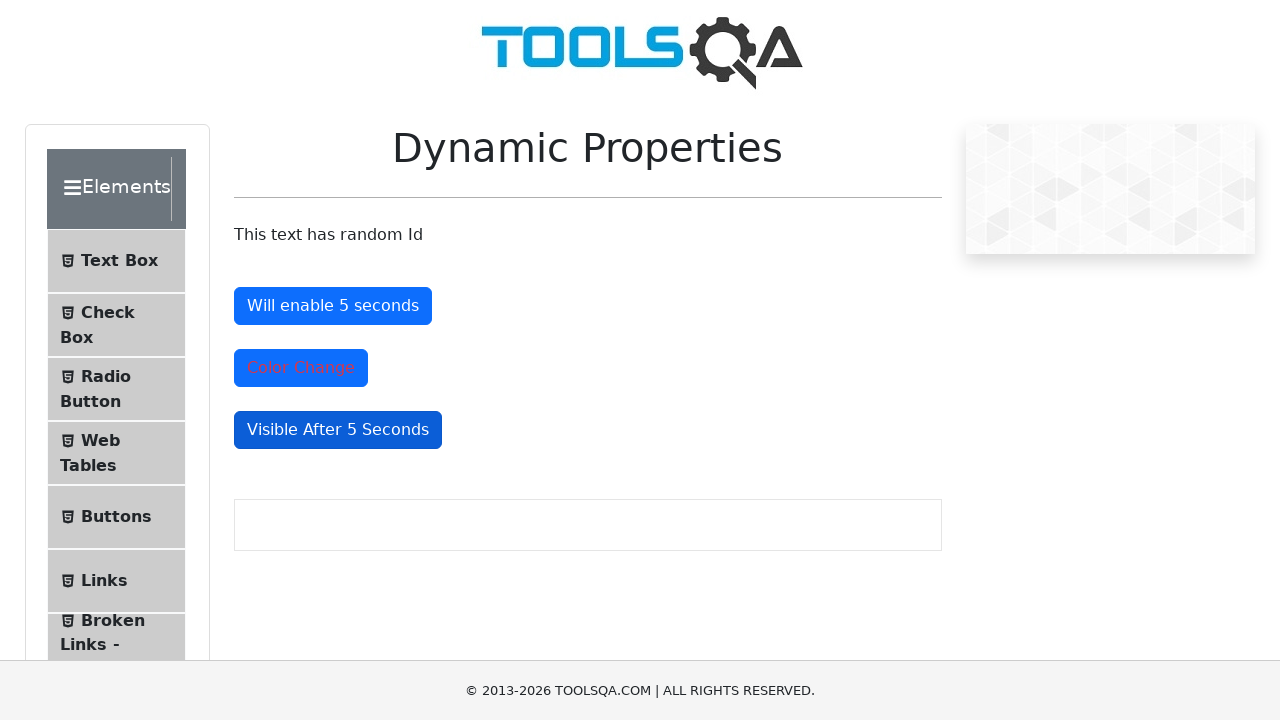